Tests product filtering functionality by sorting products from price low to high

Starting URL: https://www.saucedemo.com/

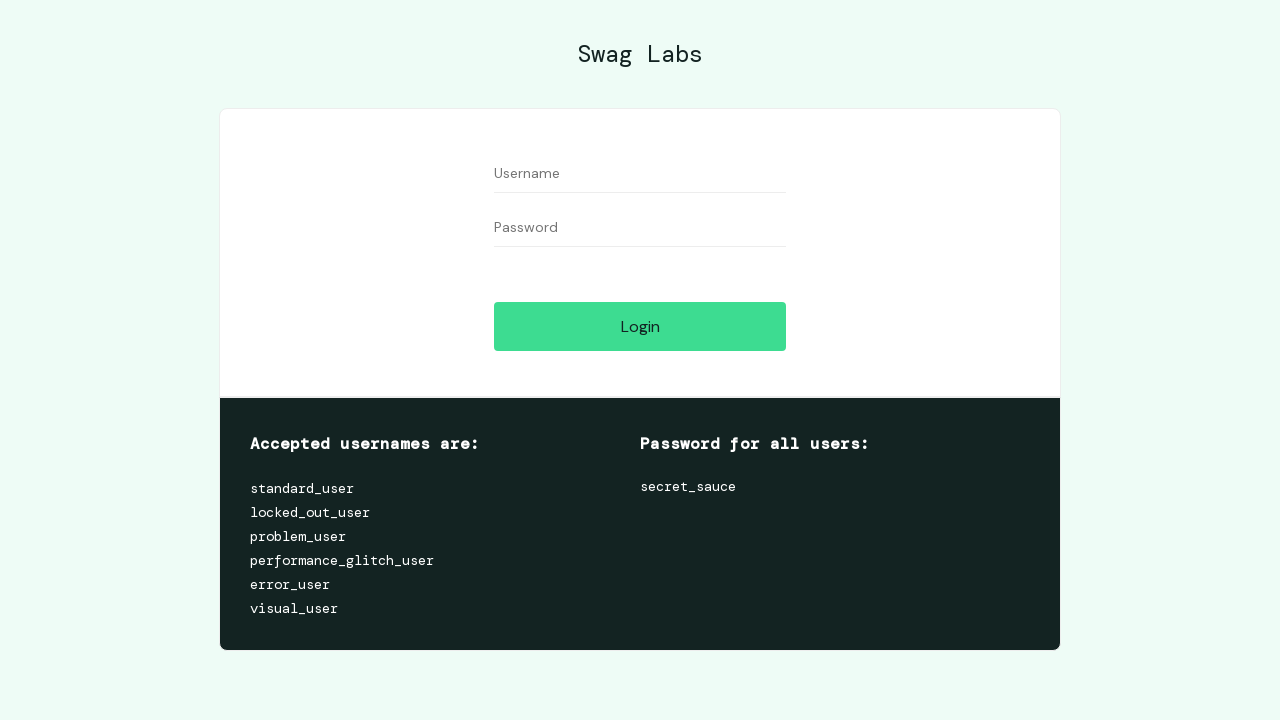

Filled username field with 'standard_user' on #user-name
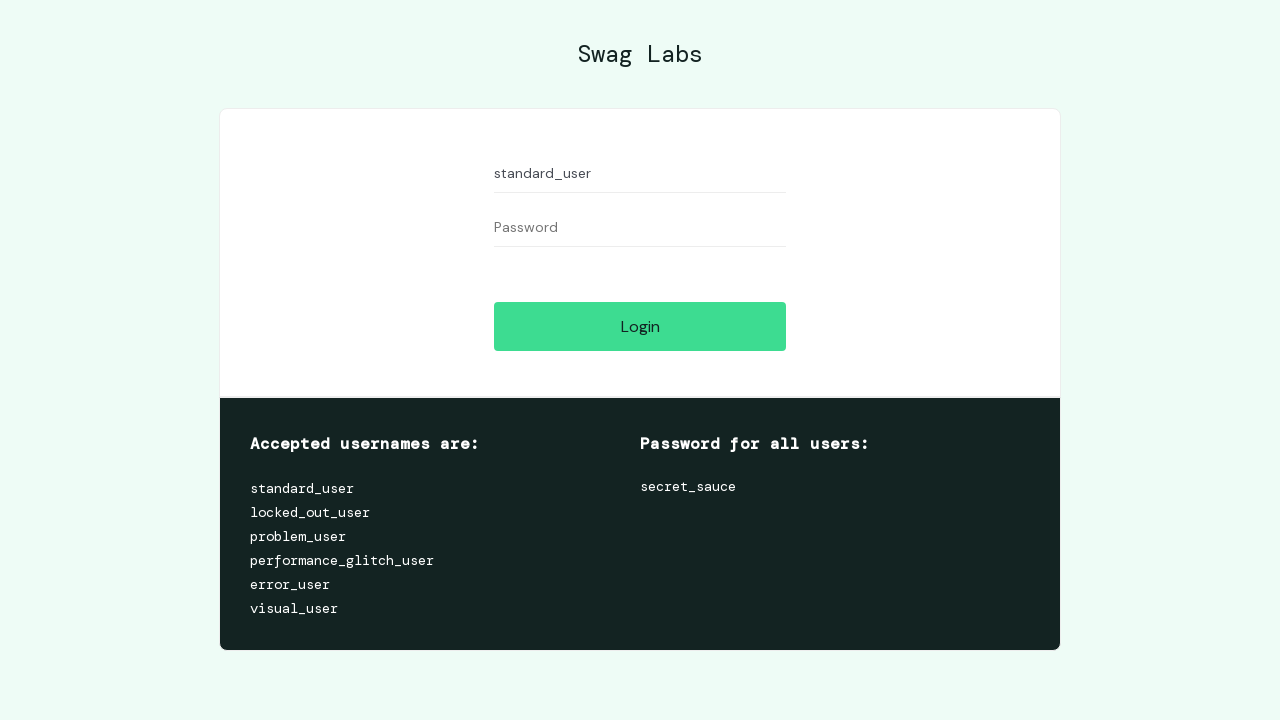

Filled password field with 'secret_sauce' on #password
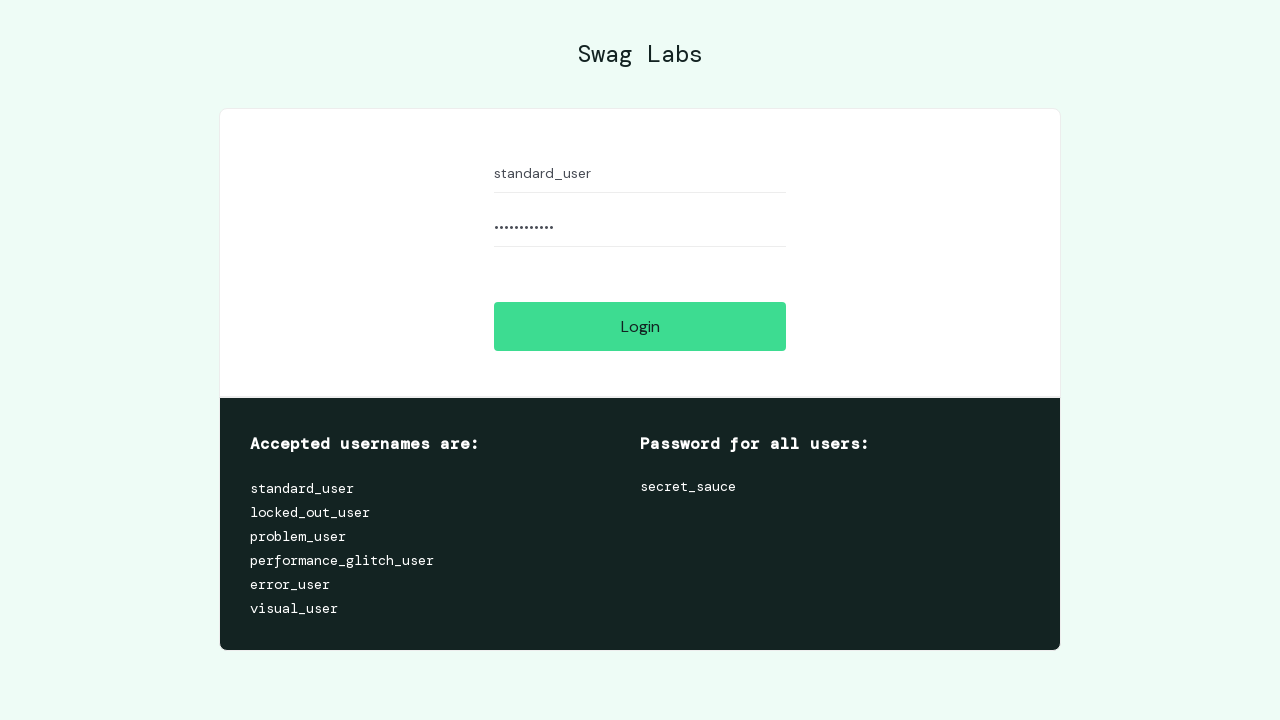

Clicked login button at (640, 326) on #login-button
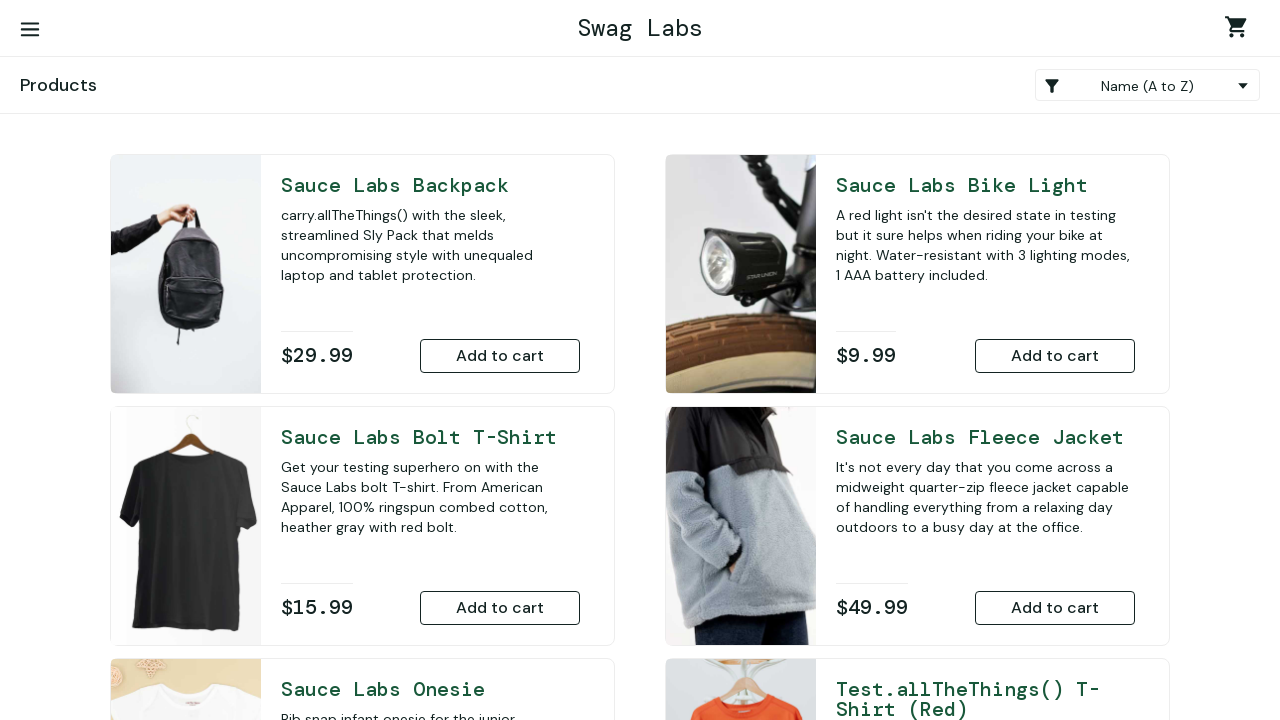

Inventory page loaded successfully
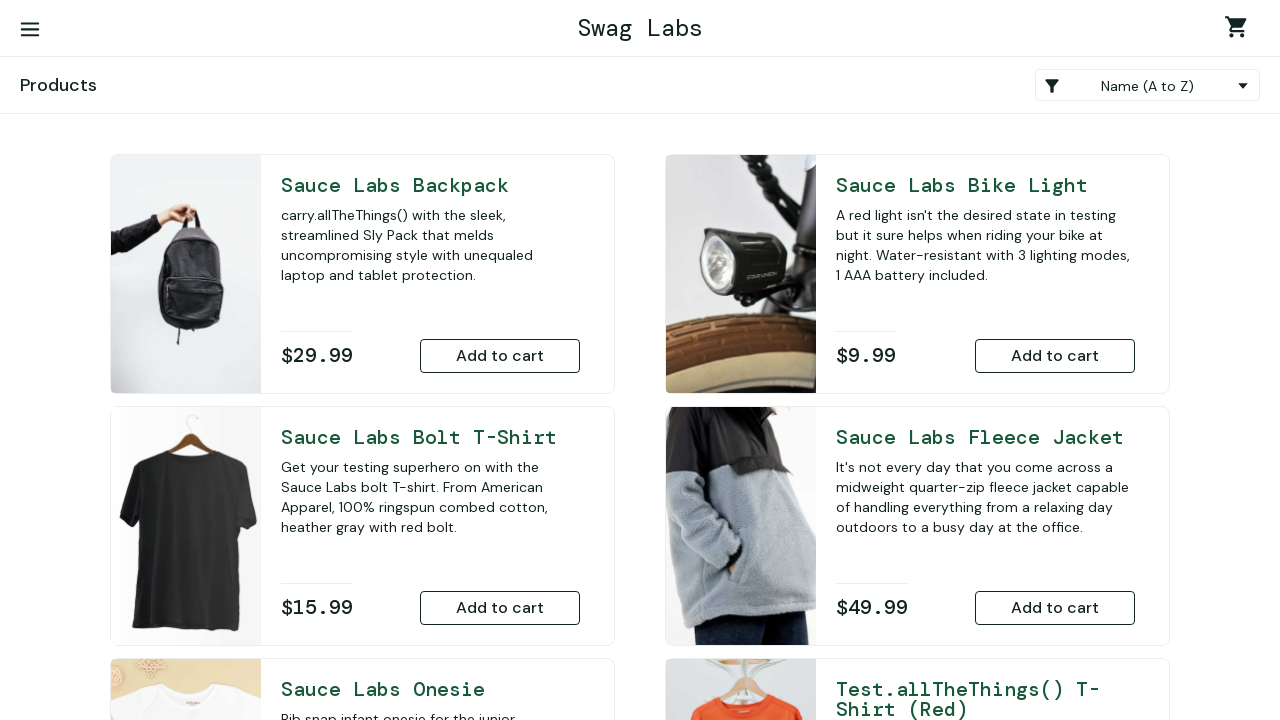

Selected 'Price (low to high)' filter option on .product_sort_container
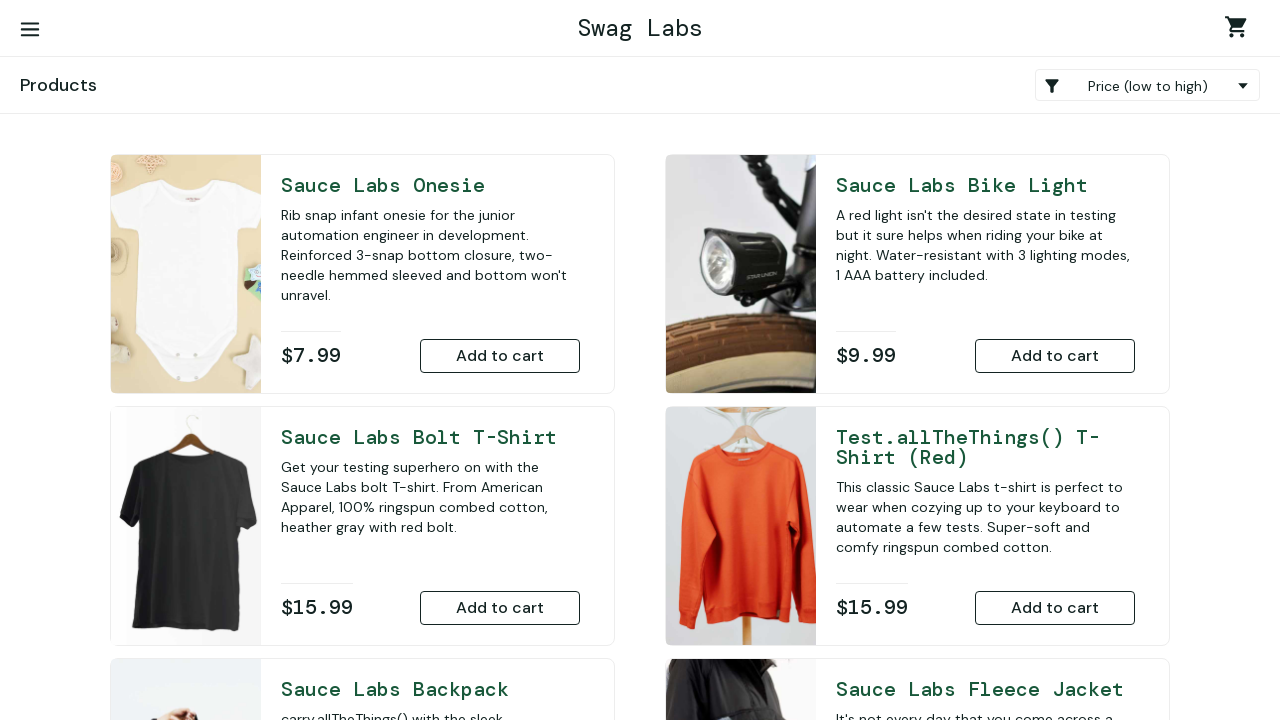

Products re-sorted by price low to high
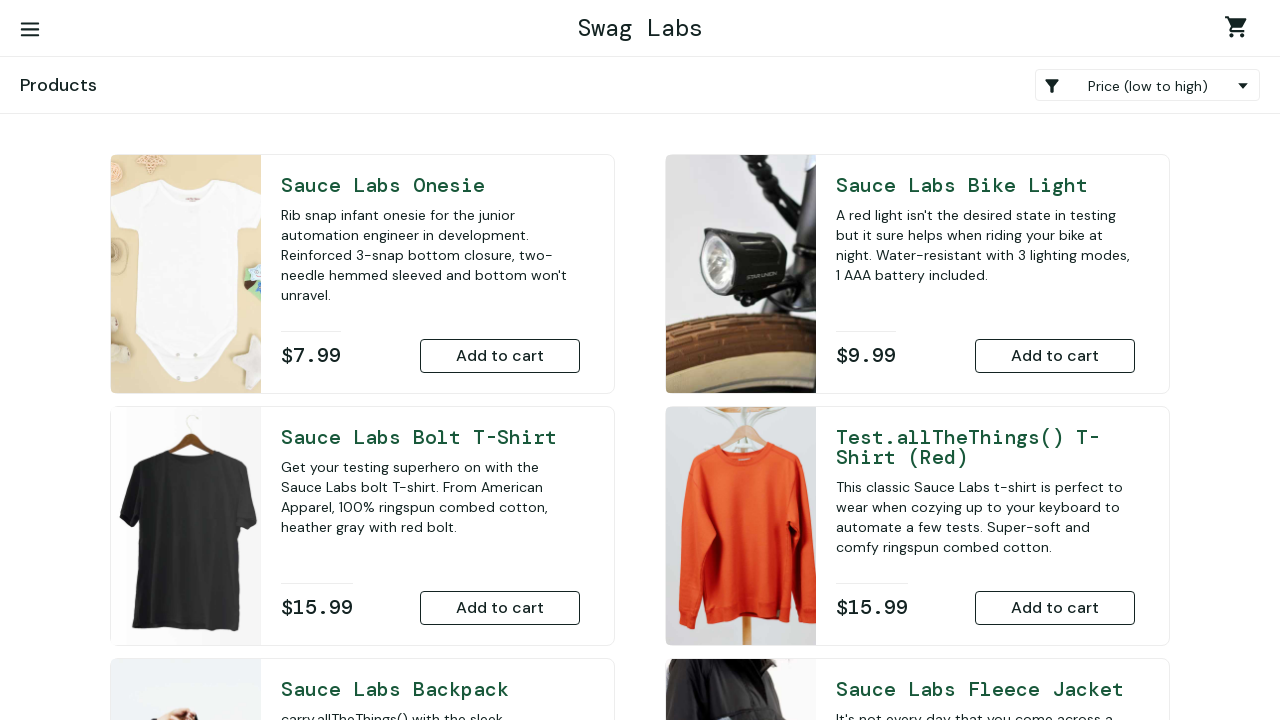

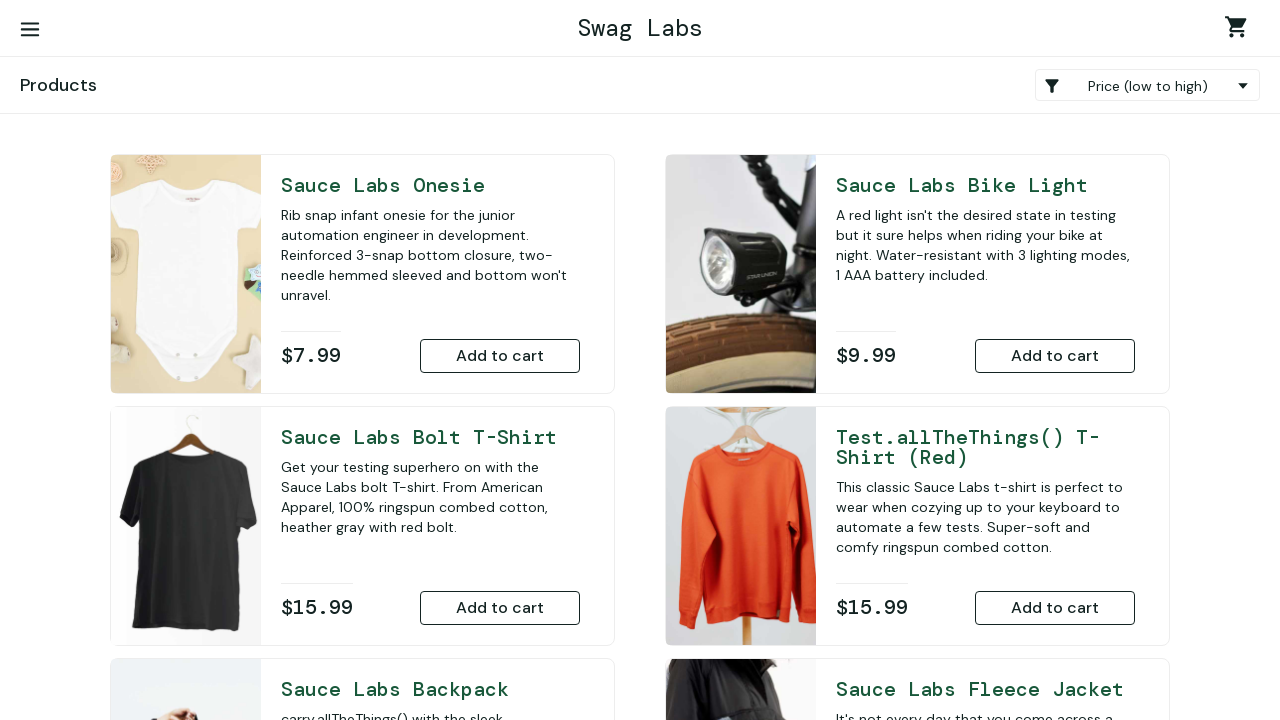